Navigates to a personal website and maximizes the browser window

Starting URL: https://bishalkarki.xyz

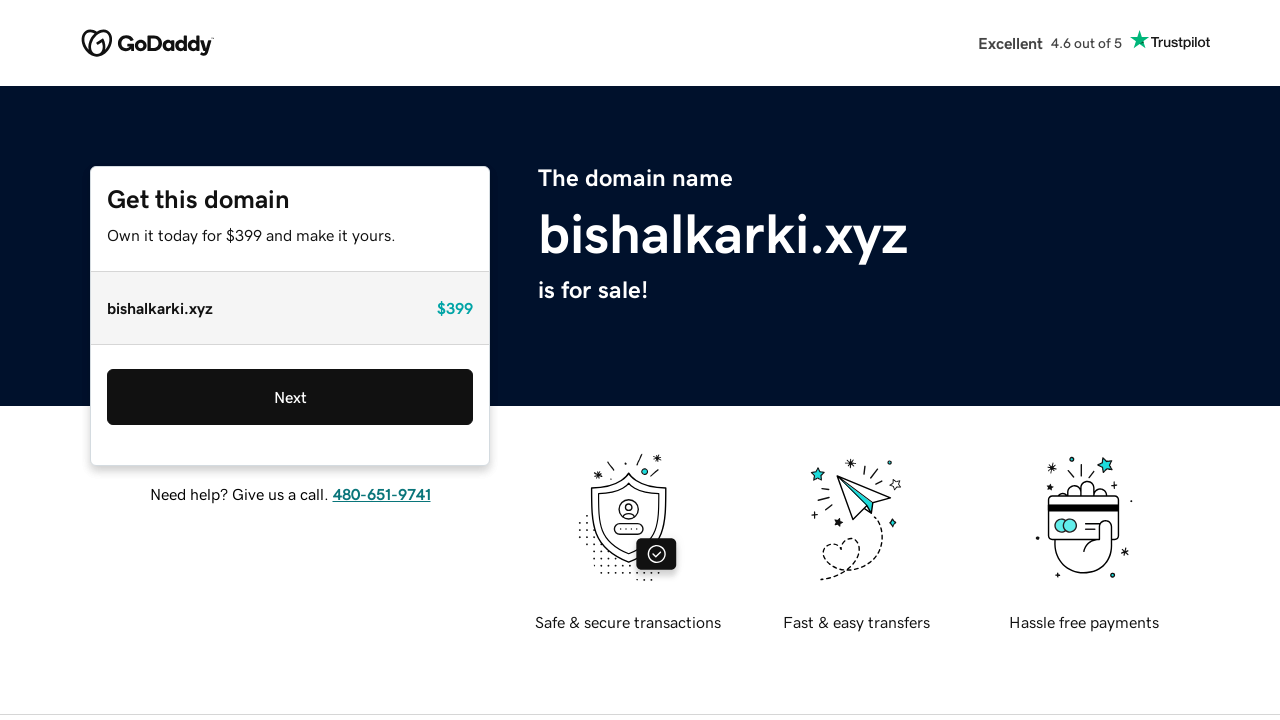

Navigated to https://bishalkarki.xyz
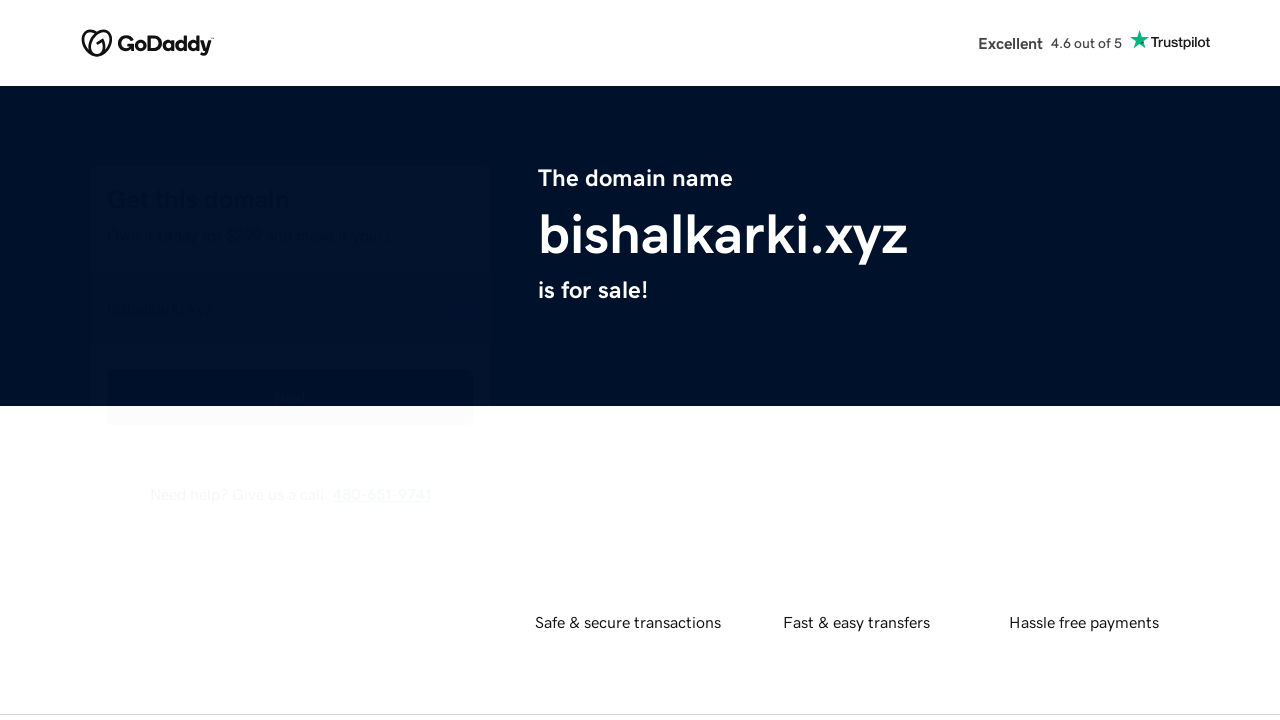

Maximized browser window
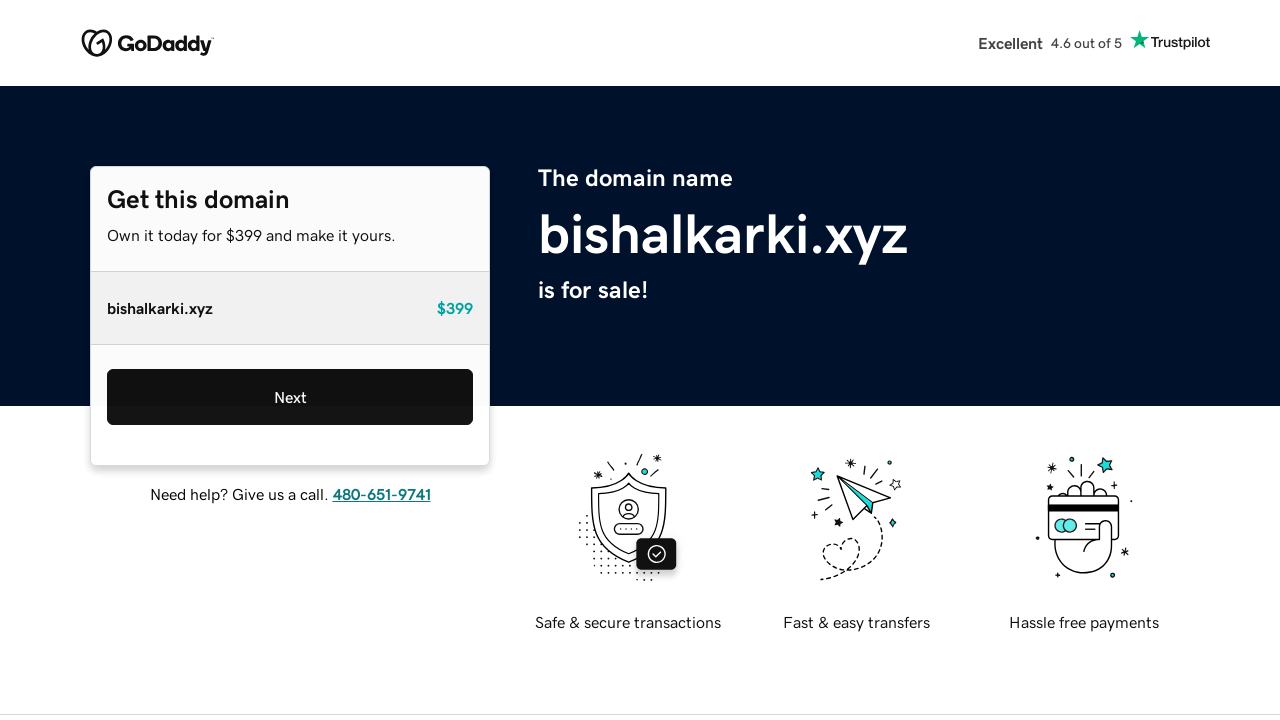

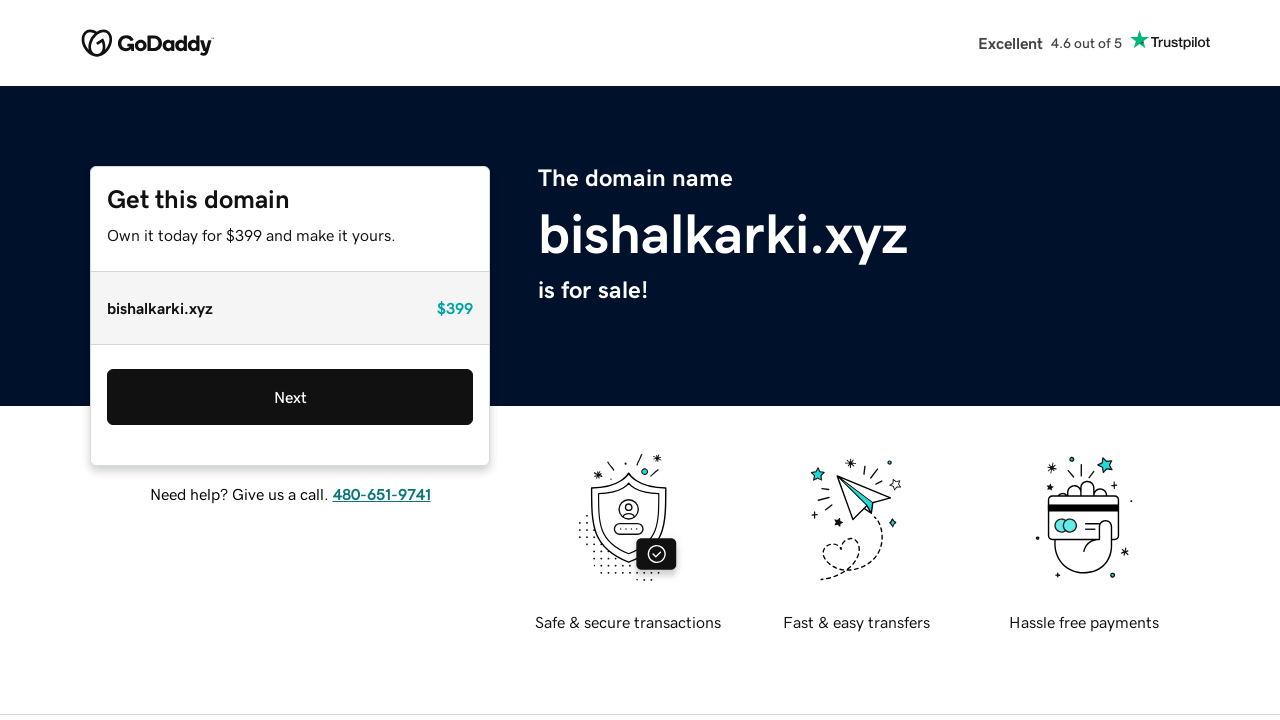